Tests browser window handling by clicking a link that opens a new window, then switching between windows and closing the specific window with a matching title.

Starting URL: https://opensource-demo.orangehrmlive.com/web/index.php/auth/login

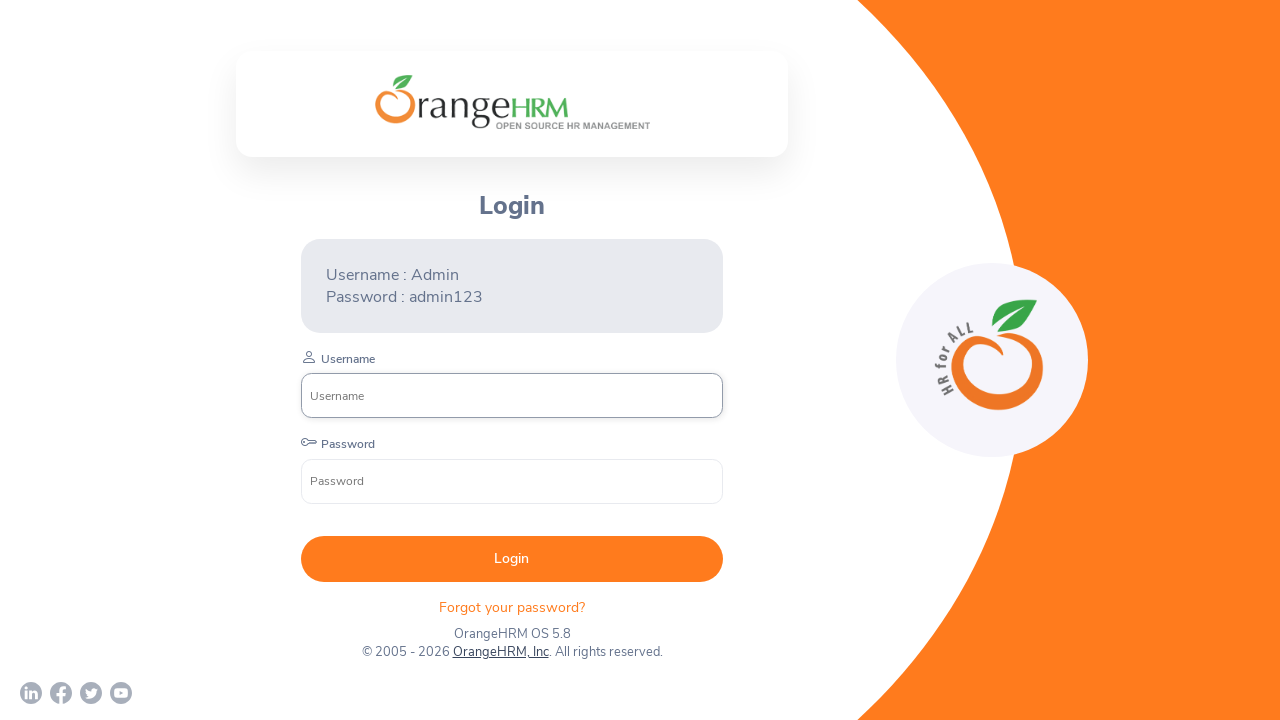

Clicked OrangeHRM, Inc link to open new window at (500, 652) on xpath=//a[normalize-space()='OrangeHRM, Inc']
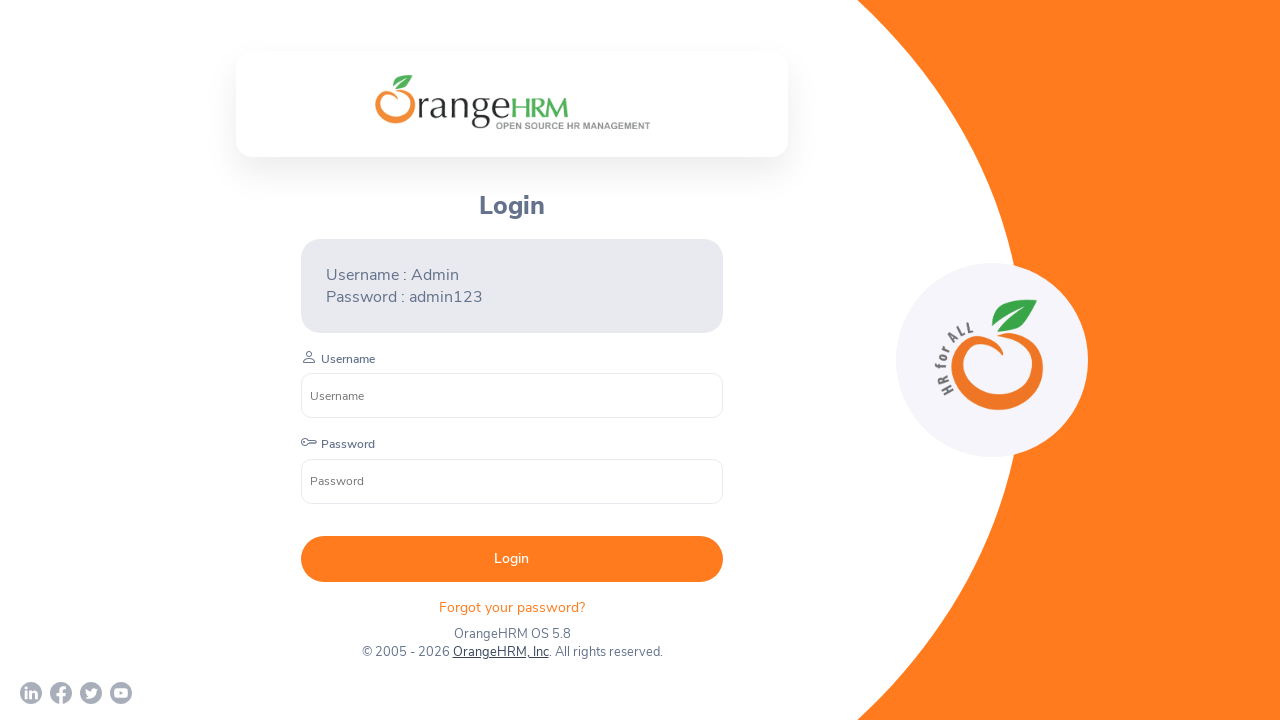

New page opened and captured
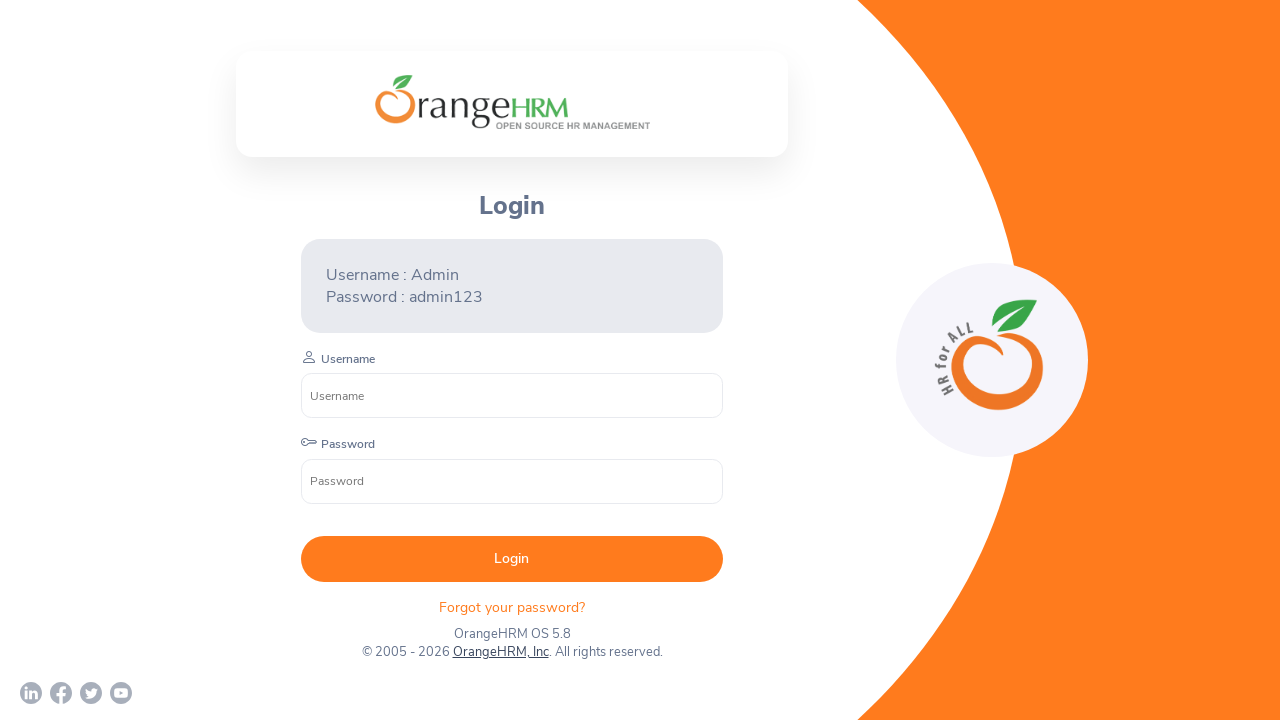

New page loaded successfully
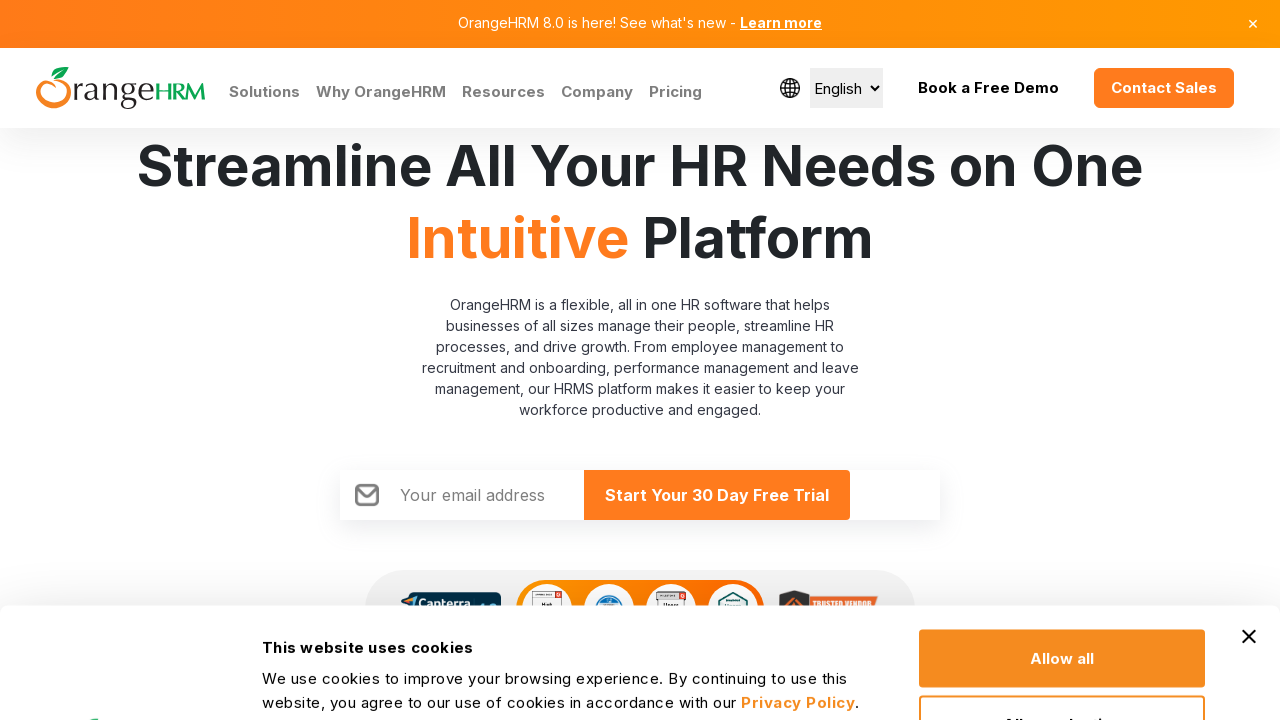

Retrieved all pages in context
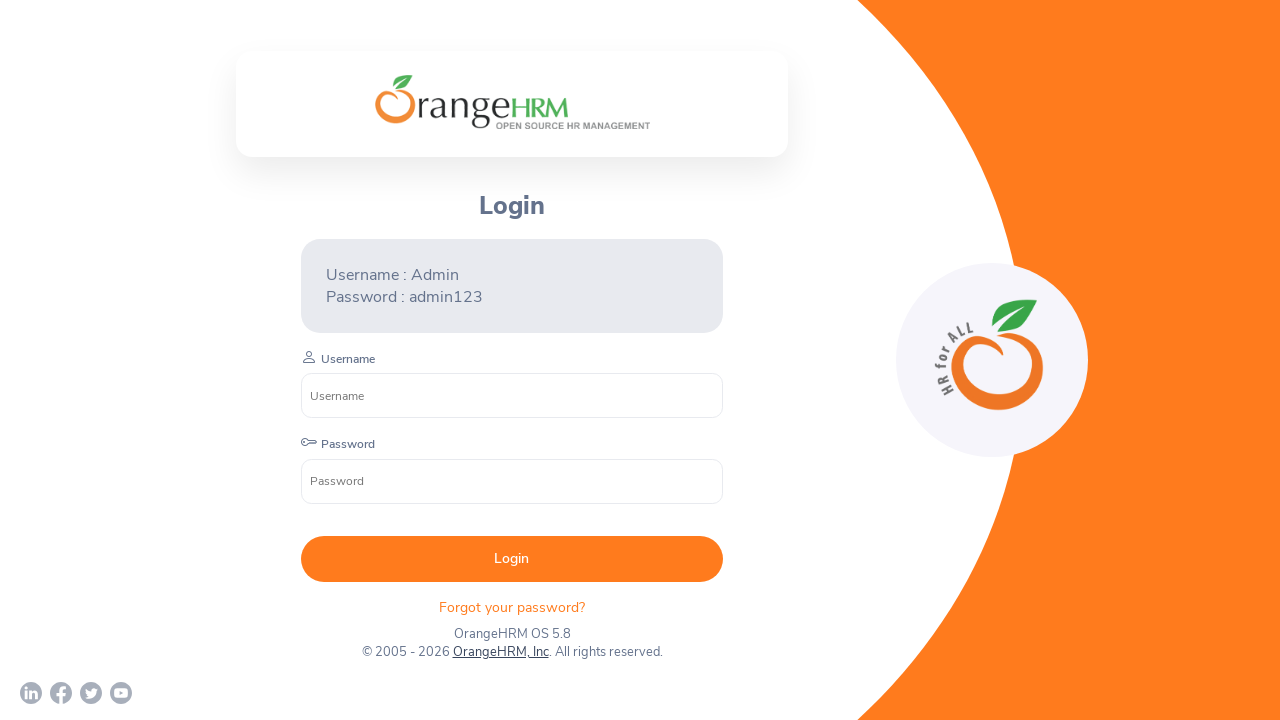

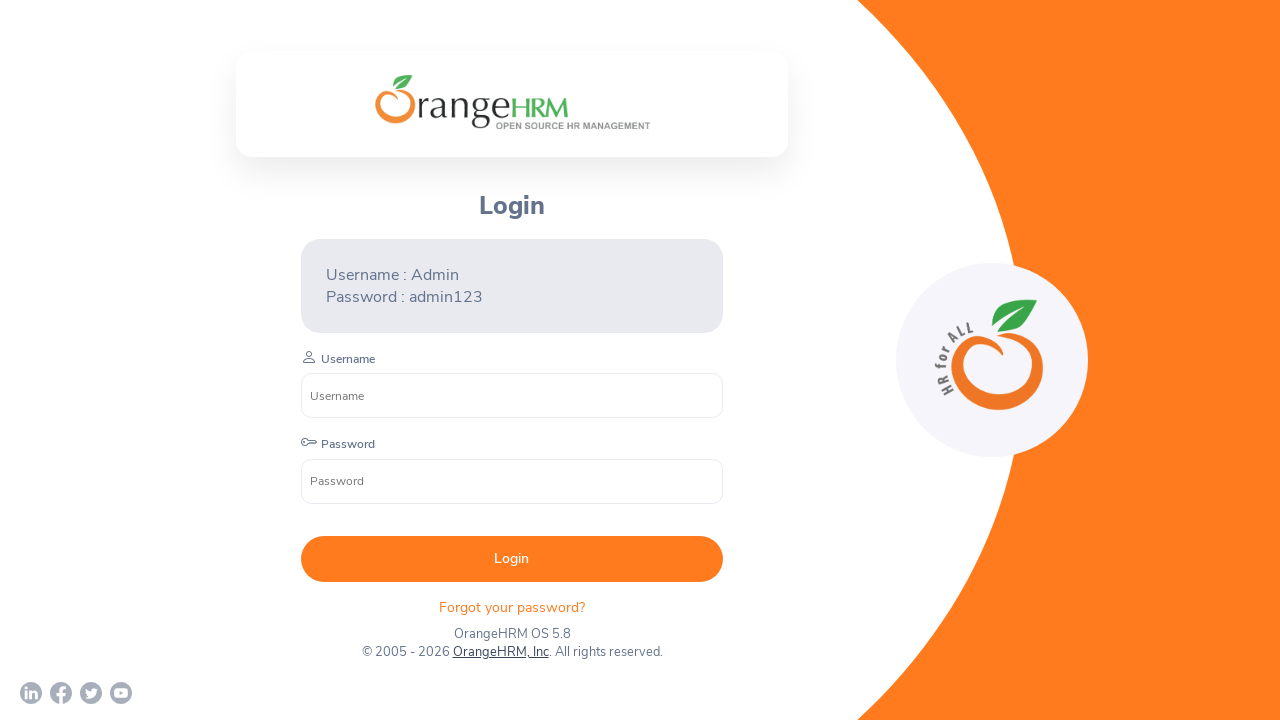